Tests browser alert popup handling by clicking a button that triggers an alert and then accepting (dismissing) the alert

Starting URL: https://testuserautomation.github.io/Alerts/

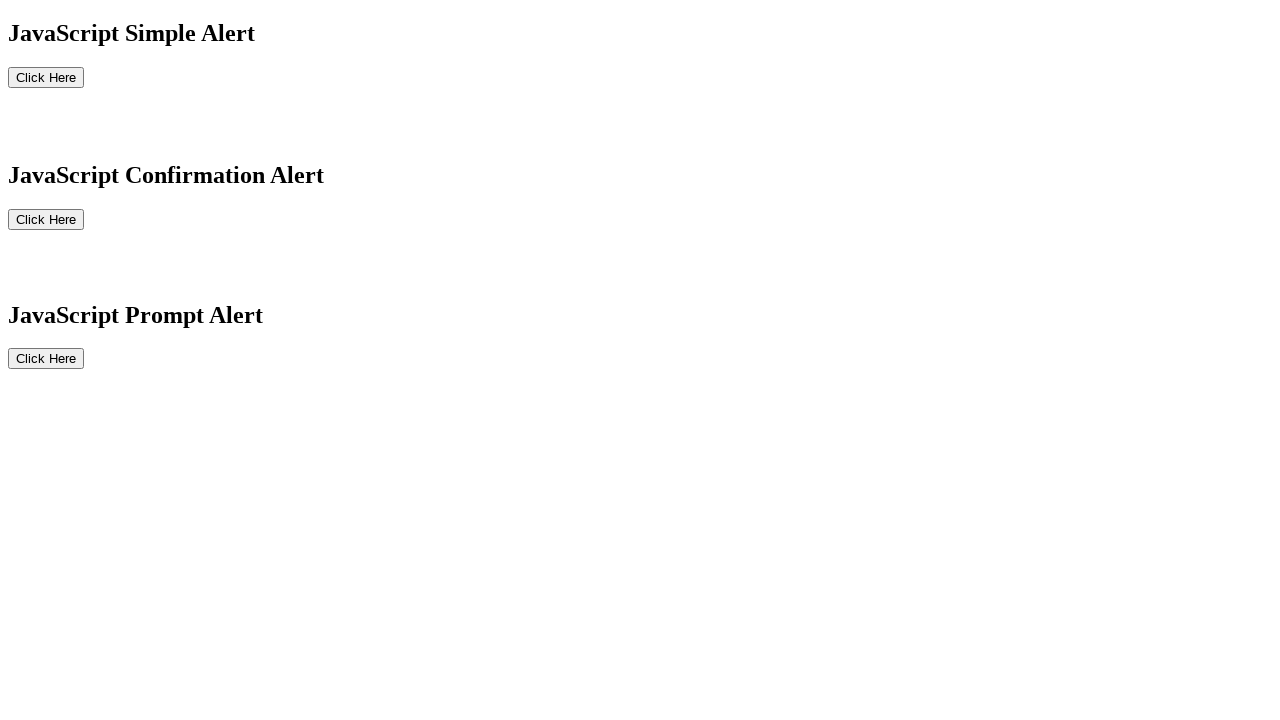

Clicked the first button to trigger alert popup at (46, 77) on xpath=//button[1]
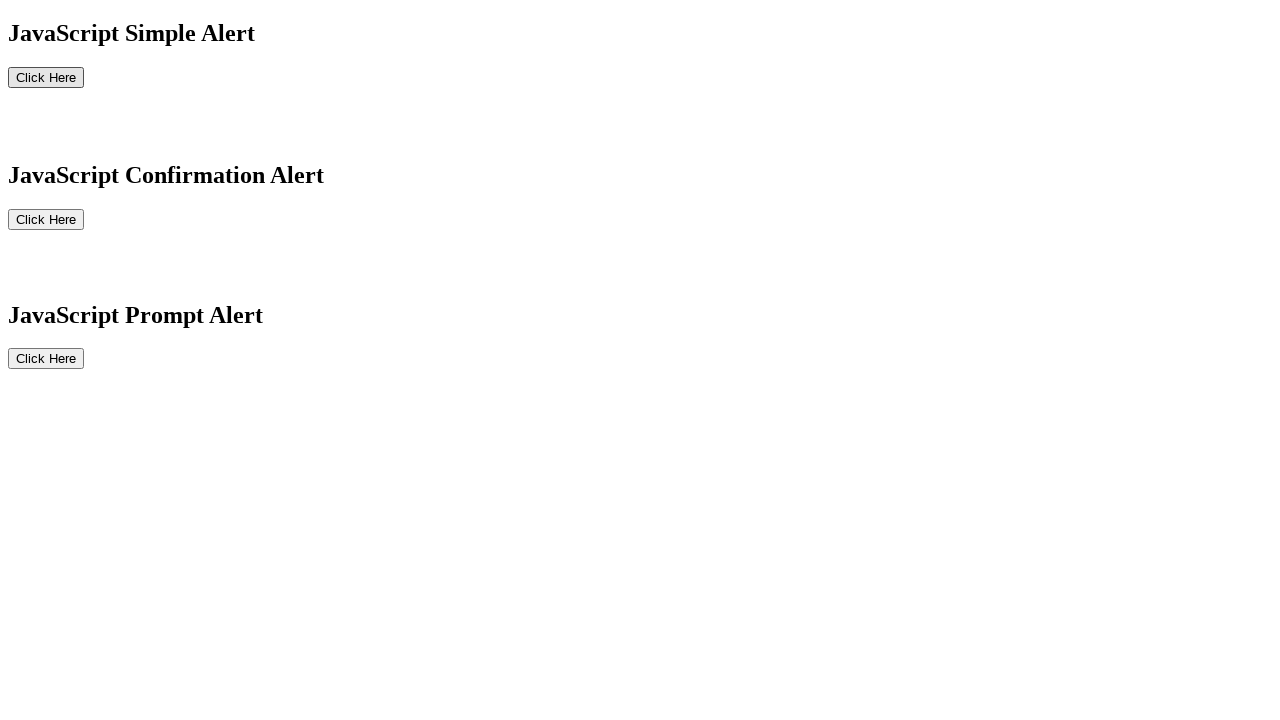

Set up dialog handler to accept alert
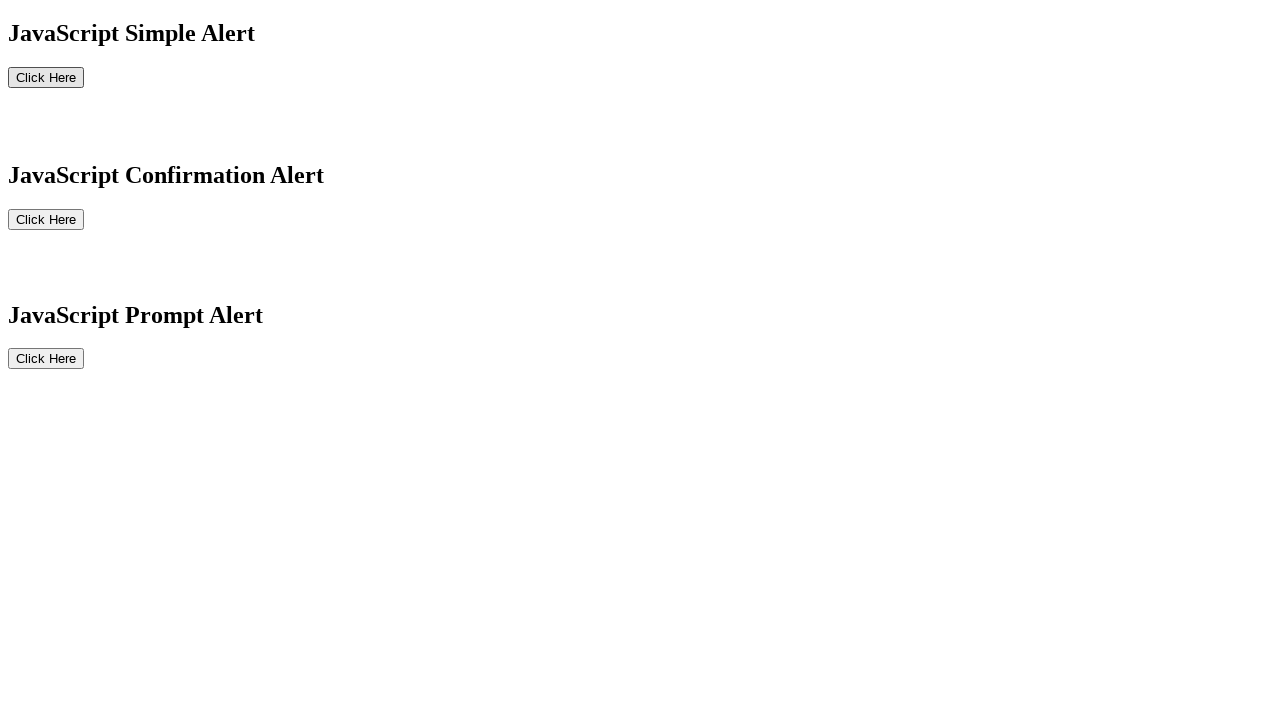

Waited for alert to be processed and dismissed
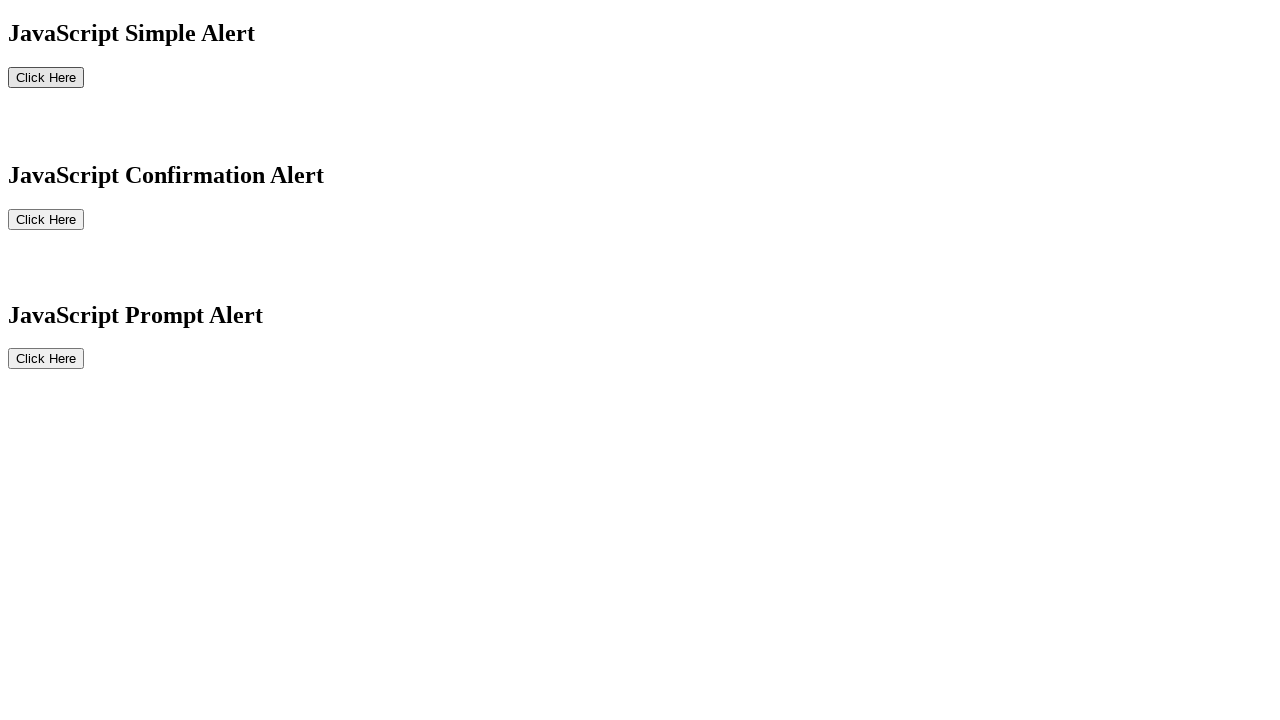

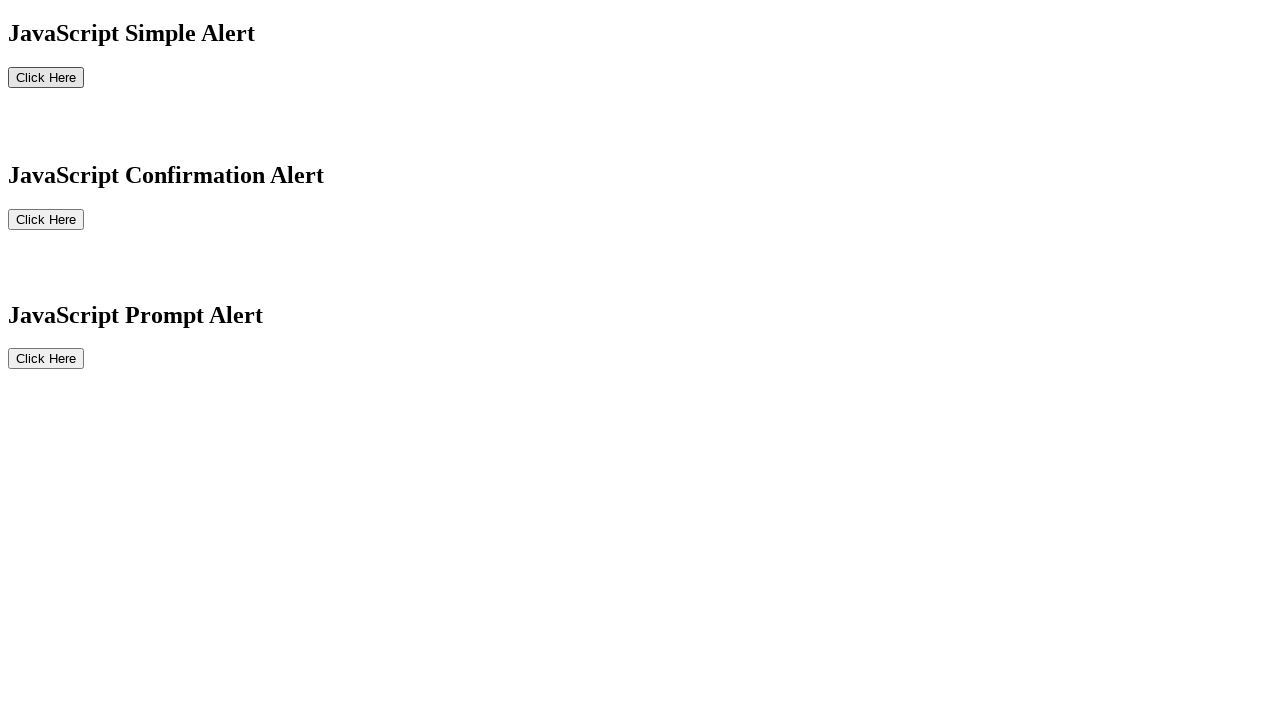